Tests single file upload functionality by uploading a file and verifying the filename appears in the file list

Starting URL: https://davidwalsh.name/demo/multiple-file-upload.php

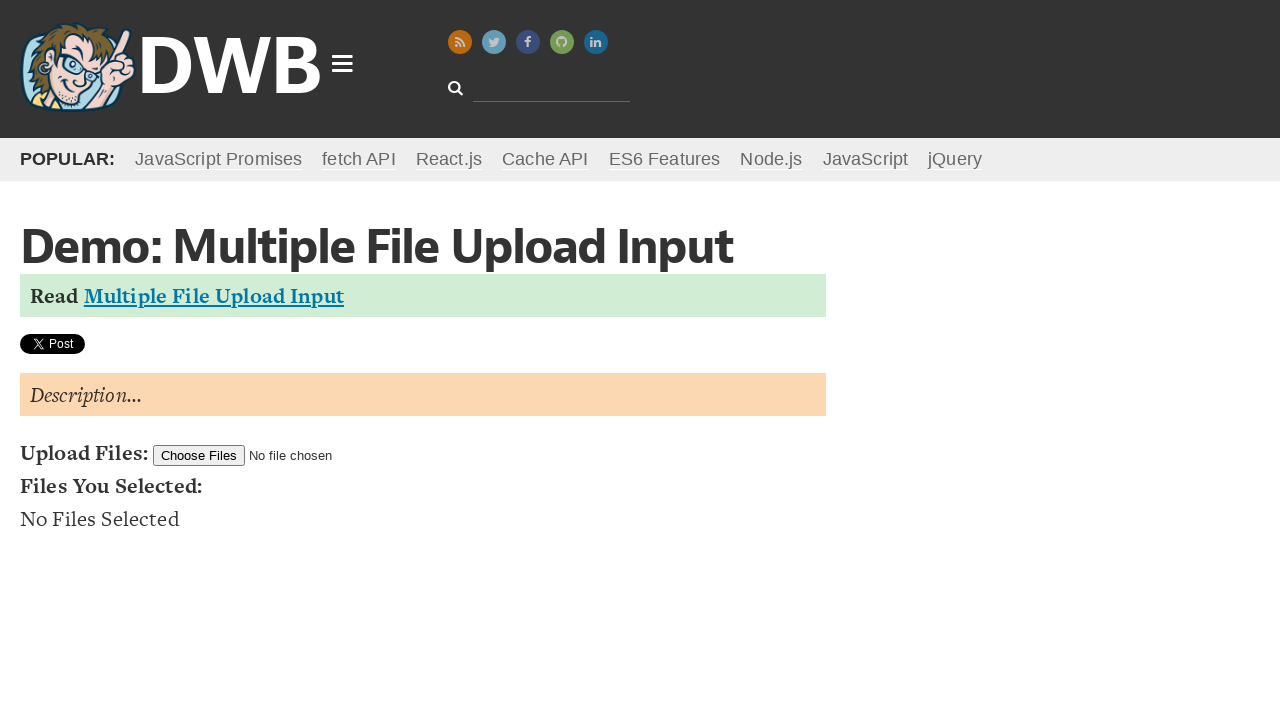

Created temporary test file at /tmp/test_upload.jpg
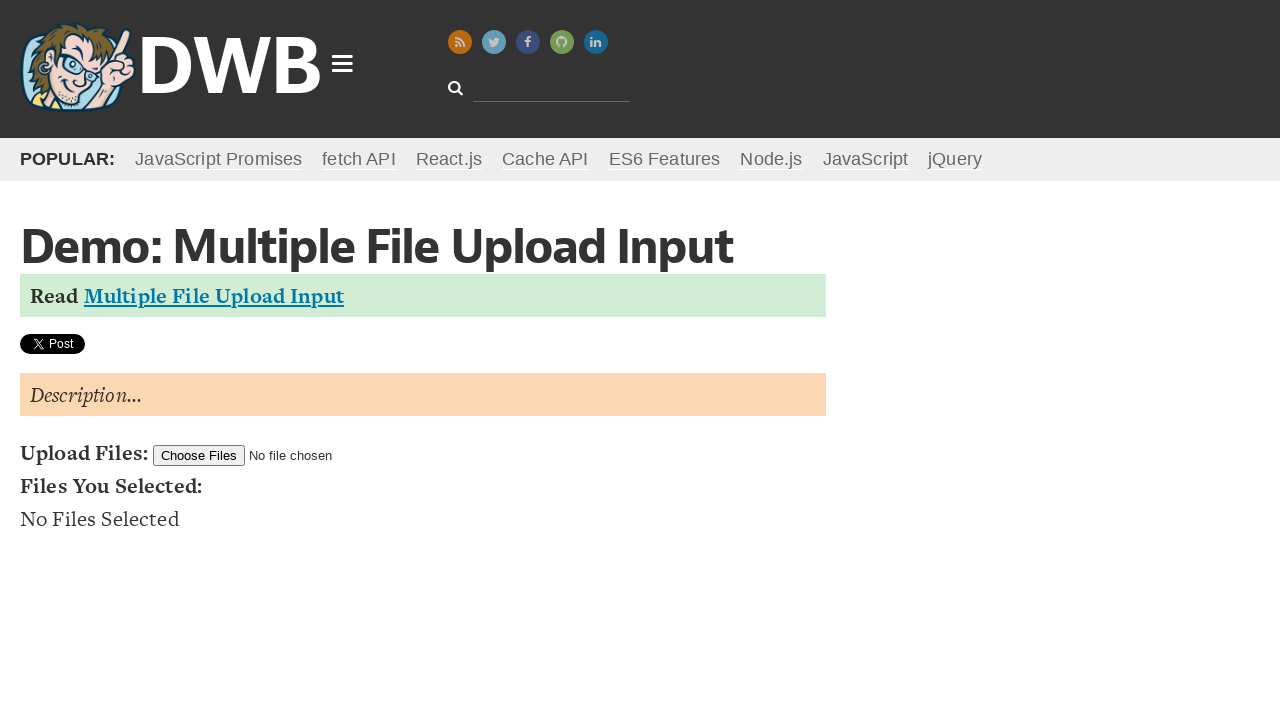

Set input file to test_upload.jpg using file input selector
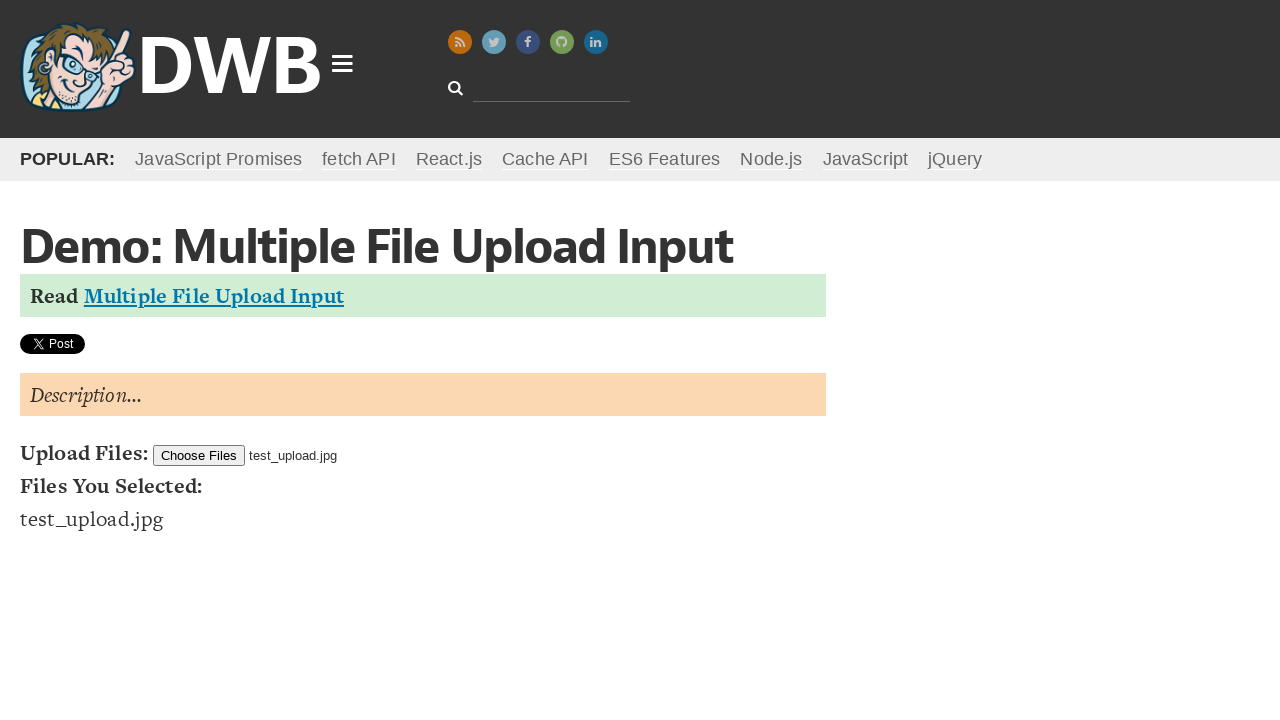

Waited for file list item to appear in ul#fileList
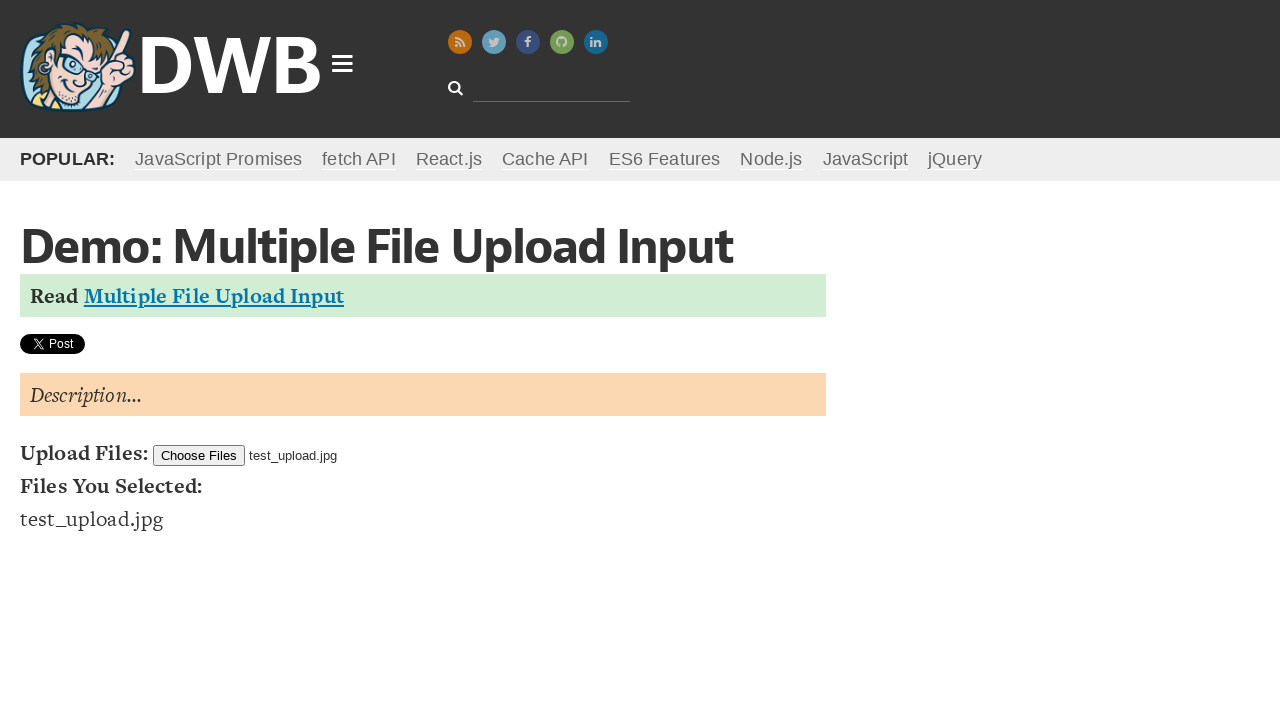

Located first item in file list
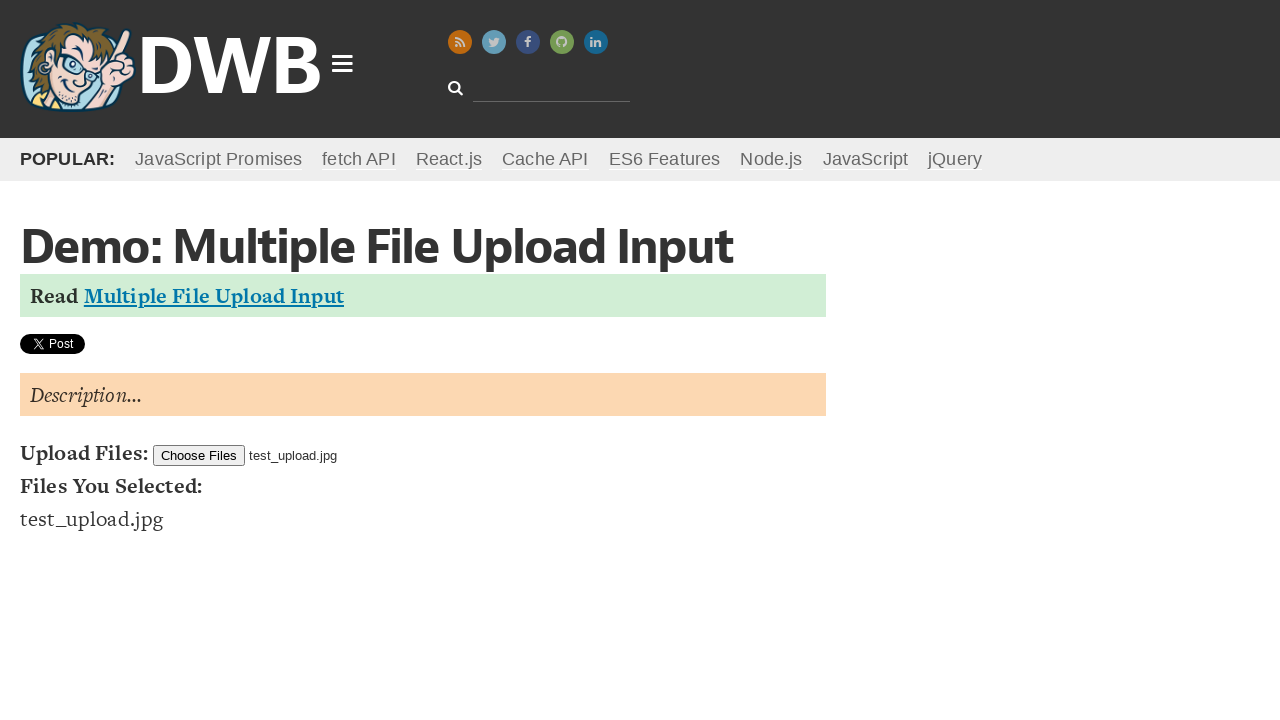

Verified that file list item contains 'test_upload.jpg'
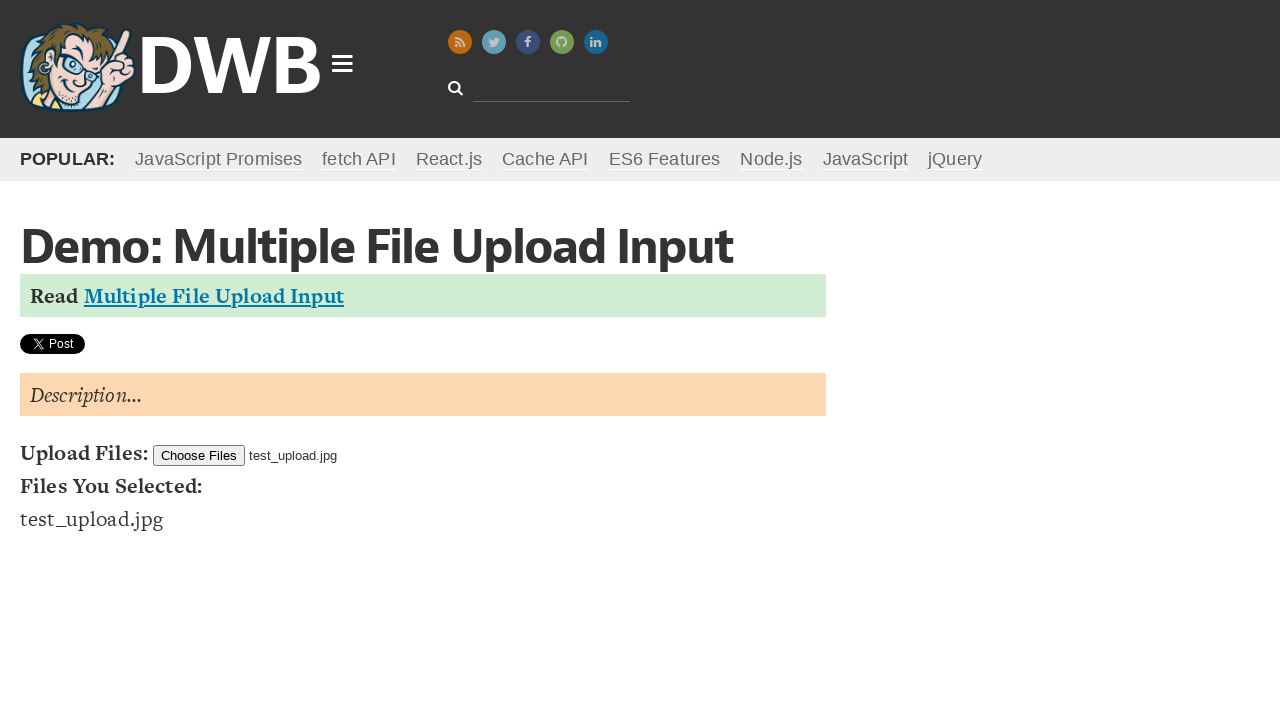

Deleted temporary test file
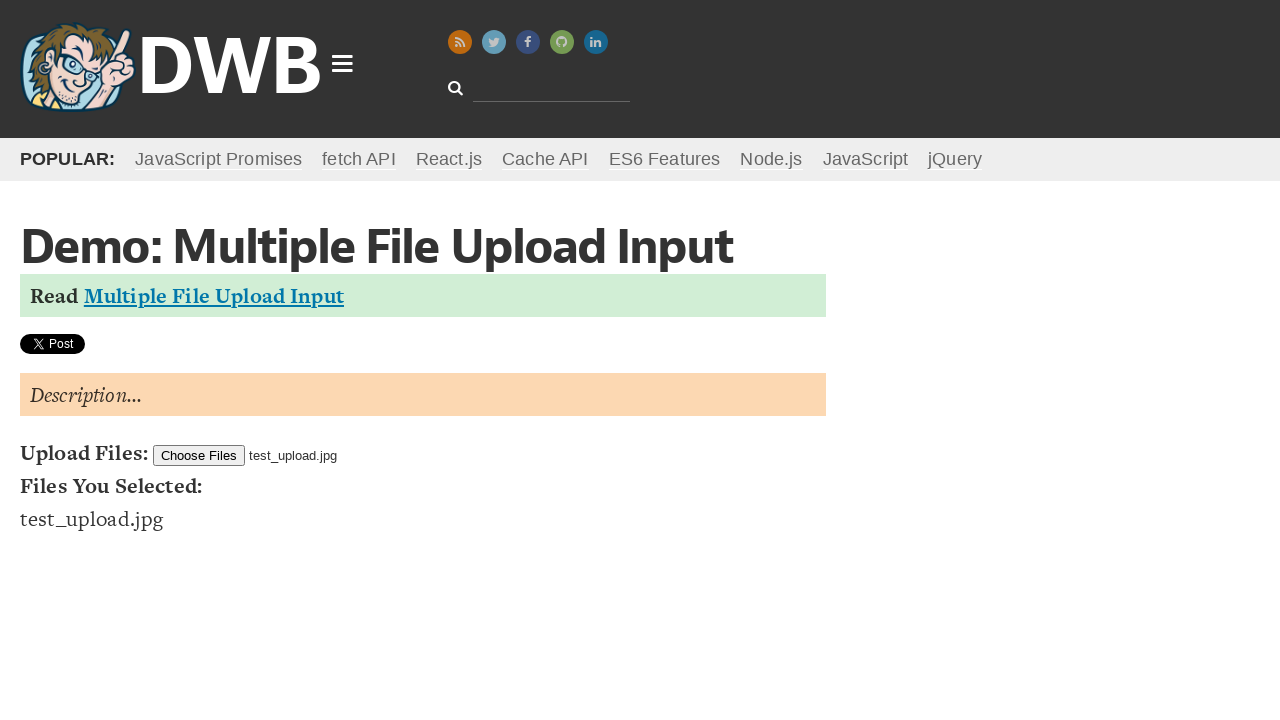

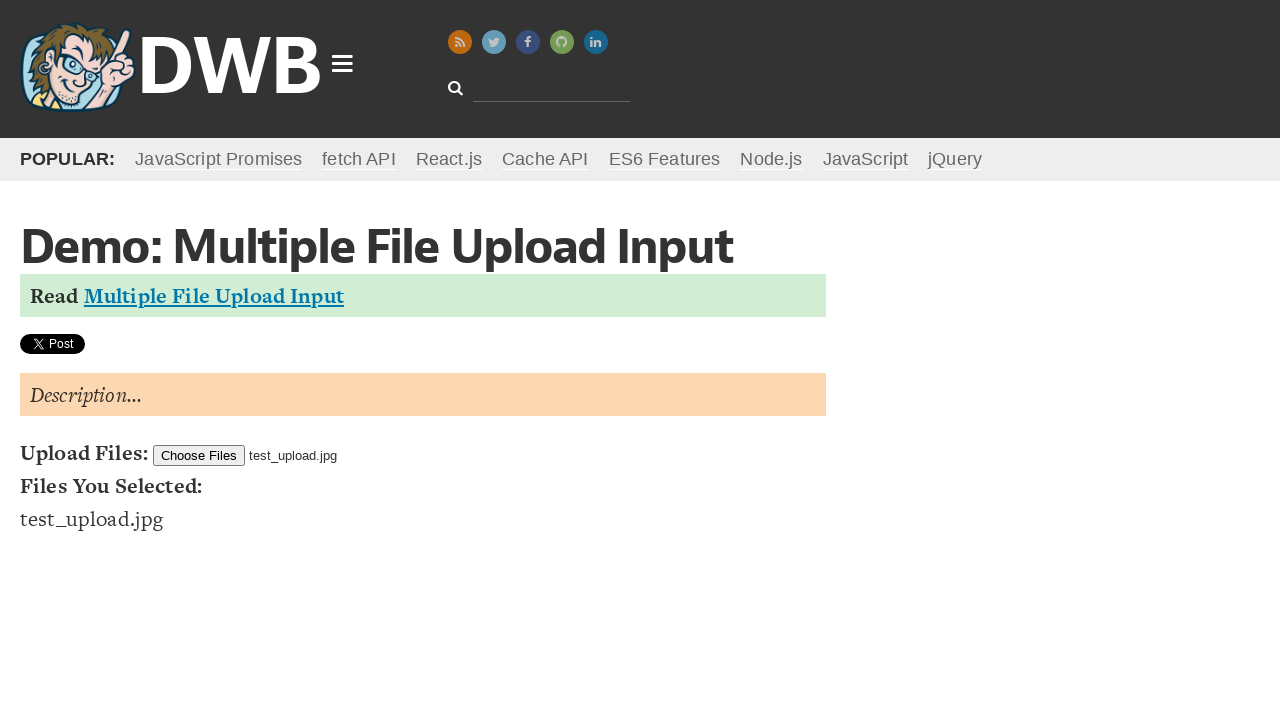